Tests typing functionality on a registration form by filling the firstname field with text character by character, simulating slow typing behavior.

Starting URL: https://naveenautomationlabs.com/opencart/index.php?route=account/register

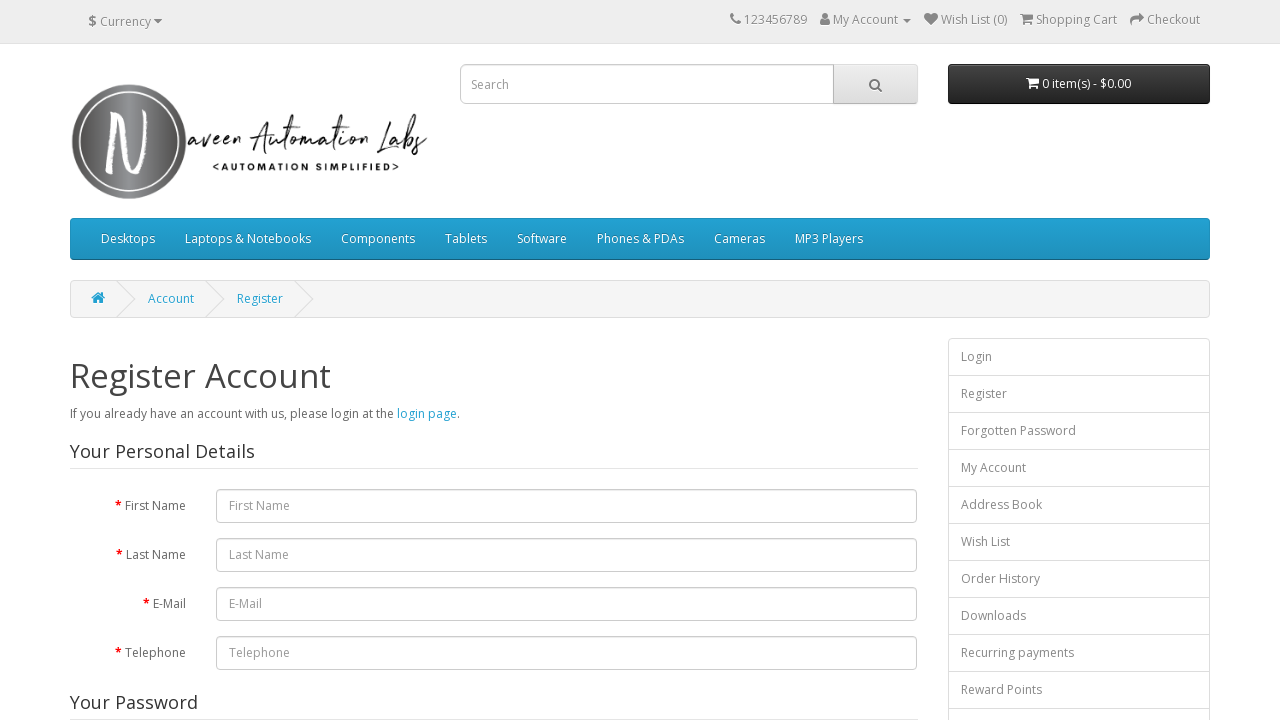

Filled firstname field with 'ABHITHA PANNEER' character by character with pauses on #input-firstname
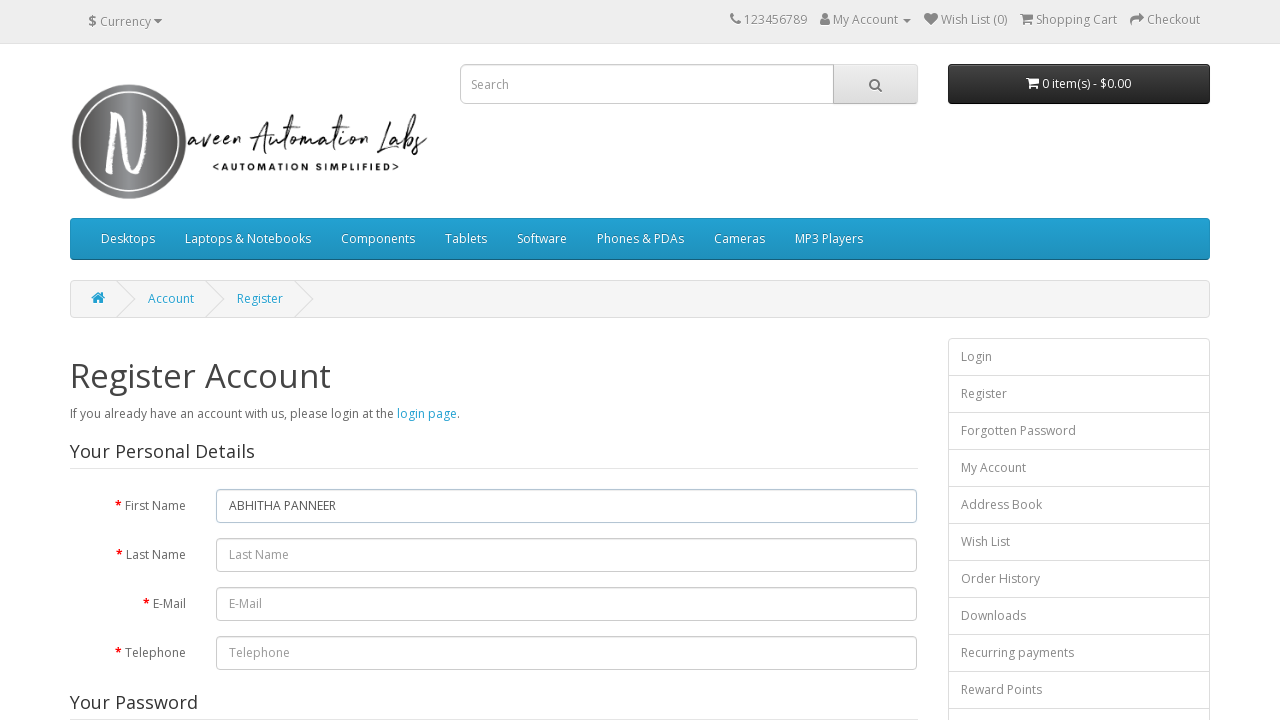

Verified firstname field is present and loaded
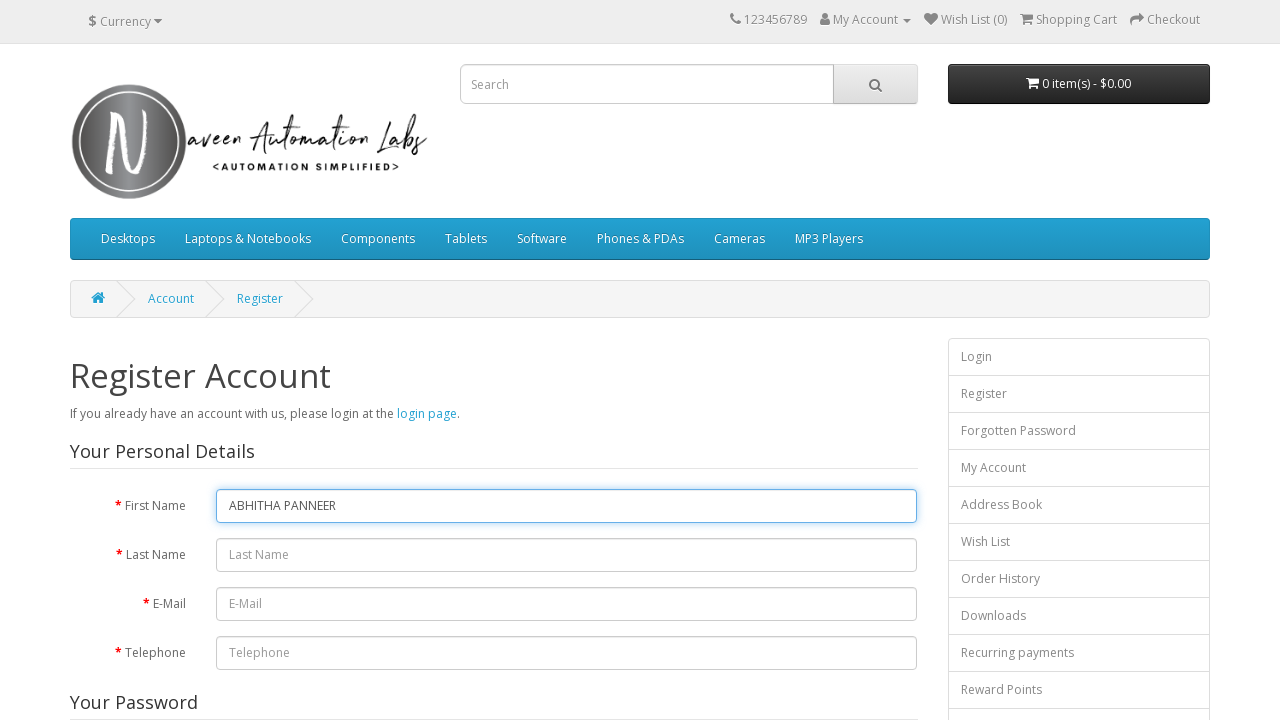

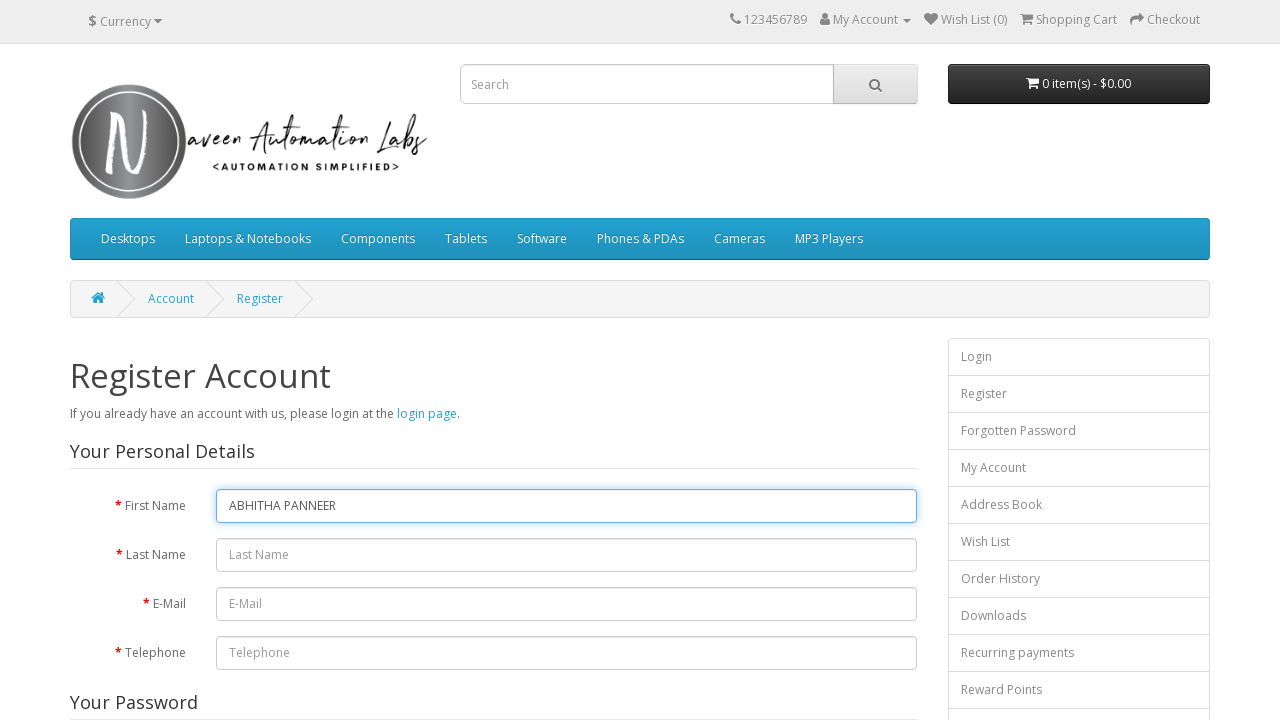